Tests drag and drop functionality on jQuery UI demo page, then performs a hover action on a navigation element

Starting URL: https://jqueryui.com/droppable/

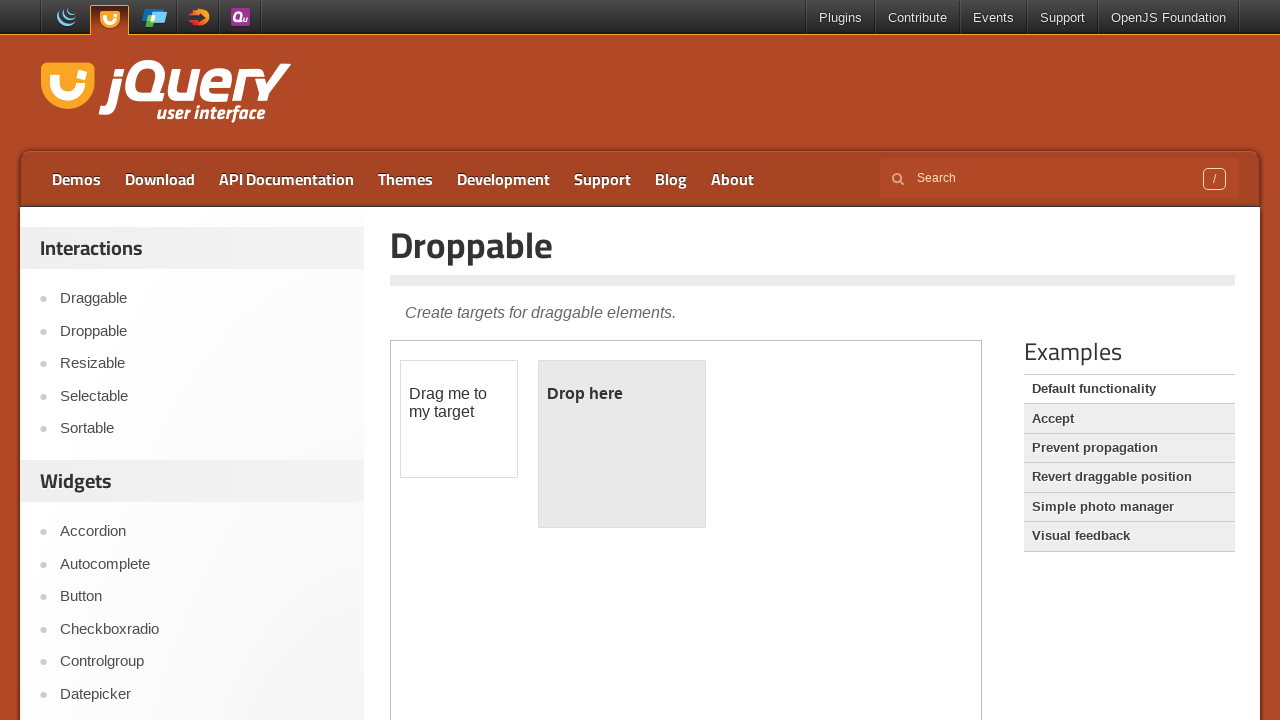

Located iframe containing draggable elements
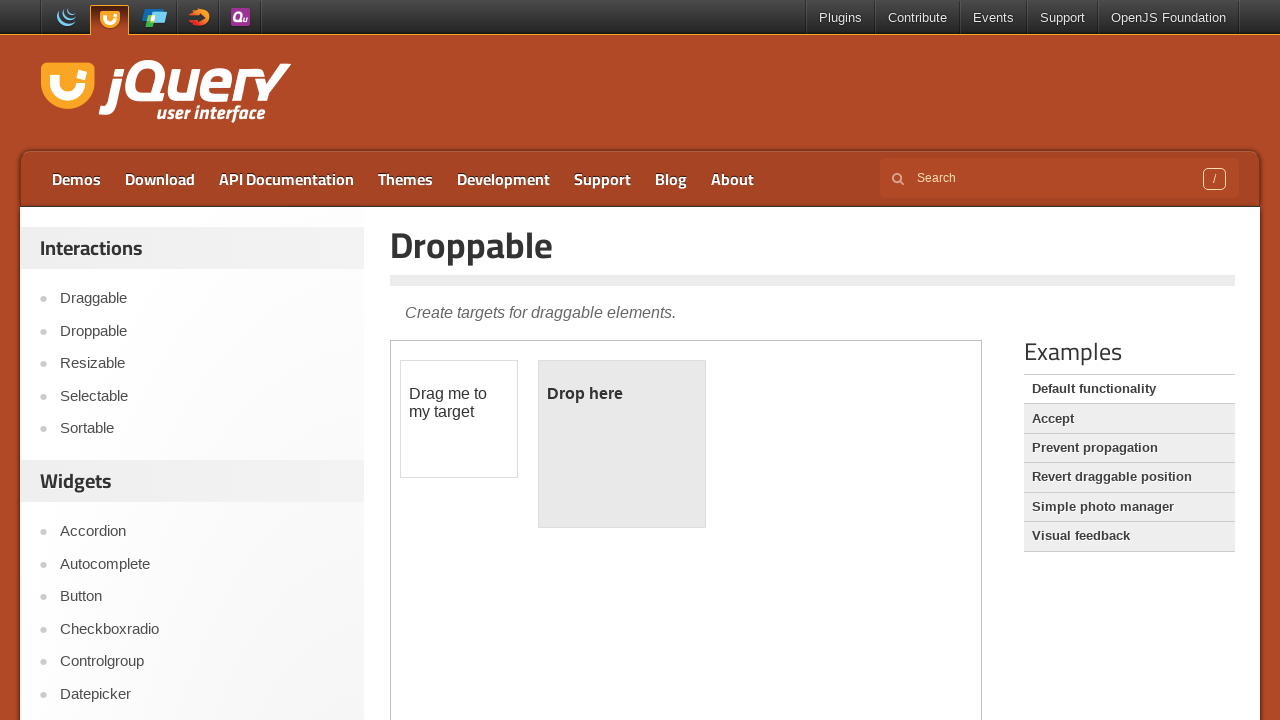

Located draggable element with ID 'draggable'
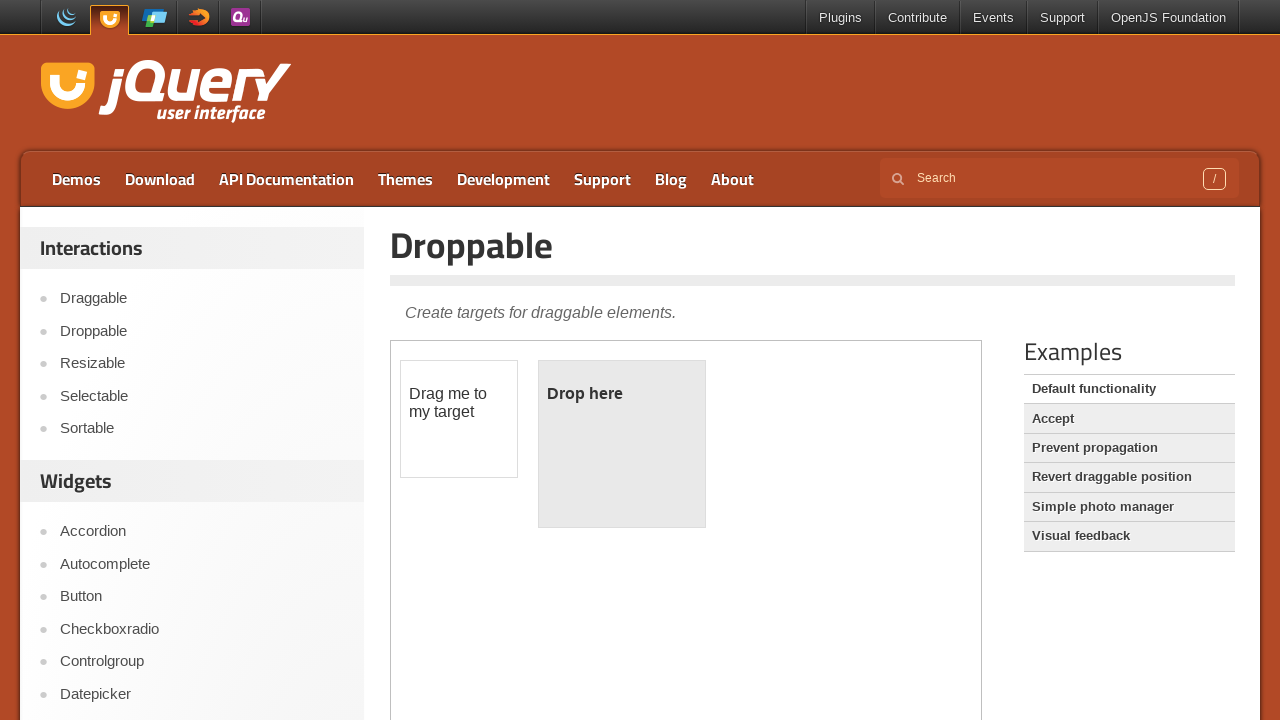

Located droppable element with ID 'droppable'
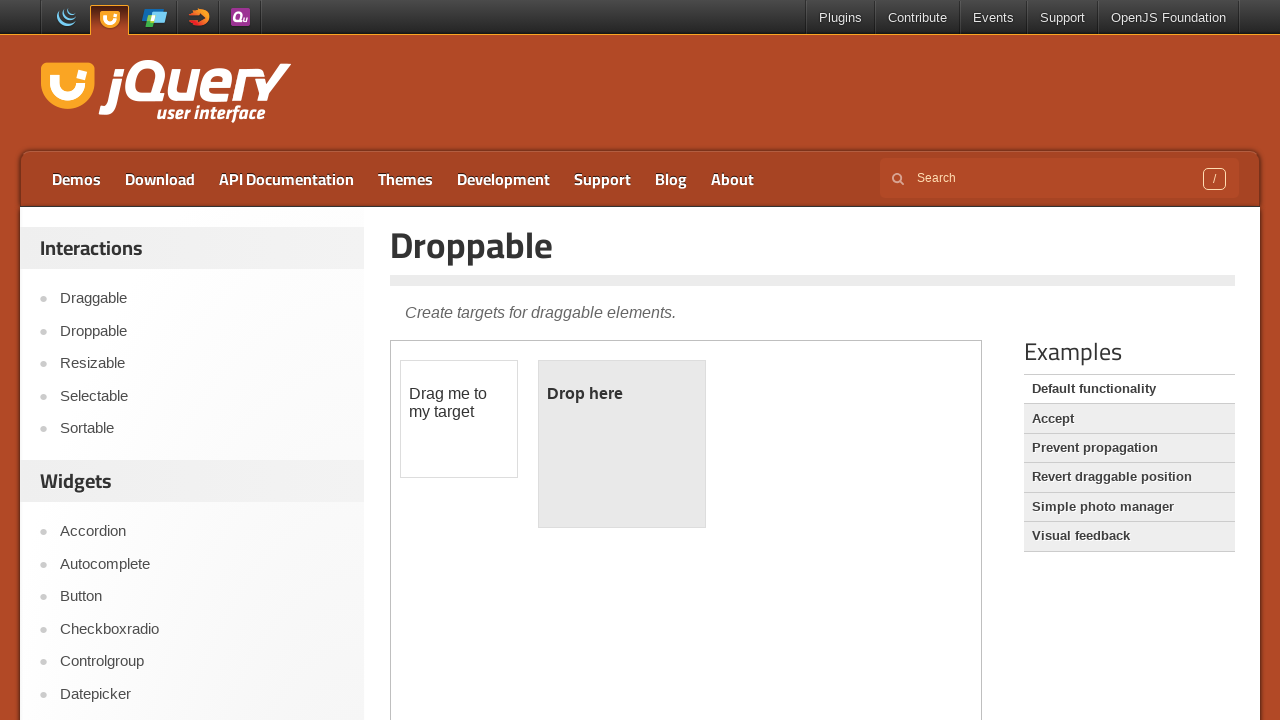

Dragged draggable element onto droppable element at (622, 444)
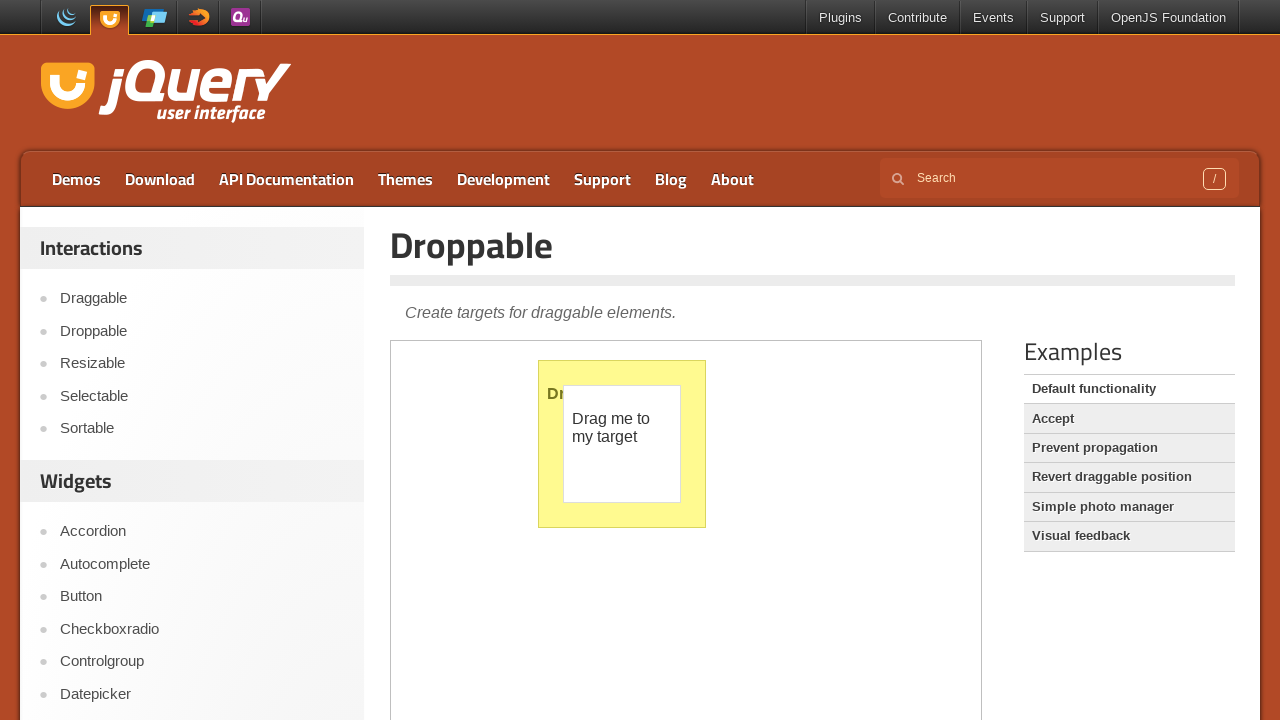

Located navigation element in main window
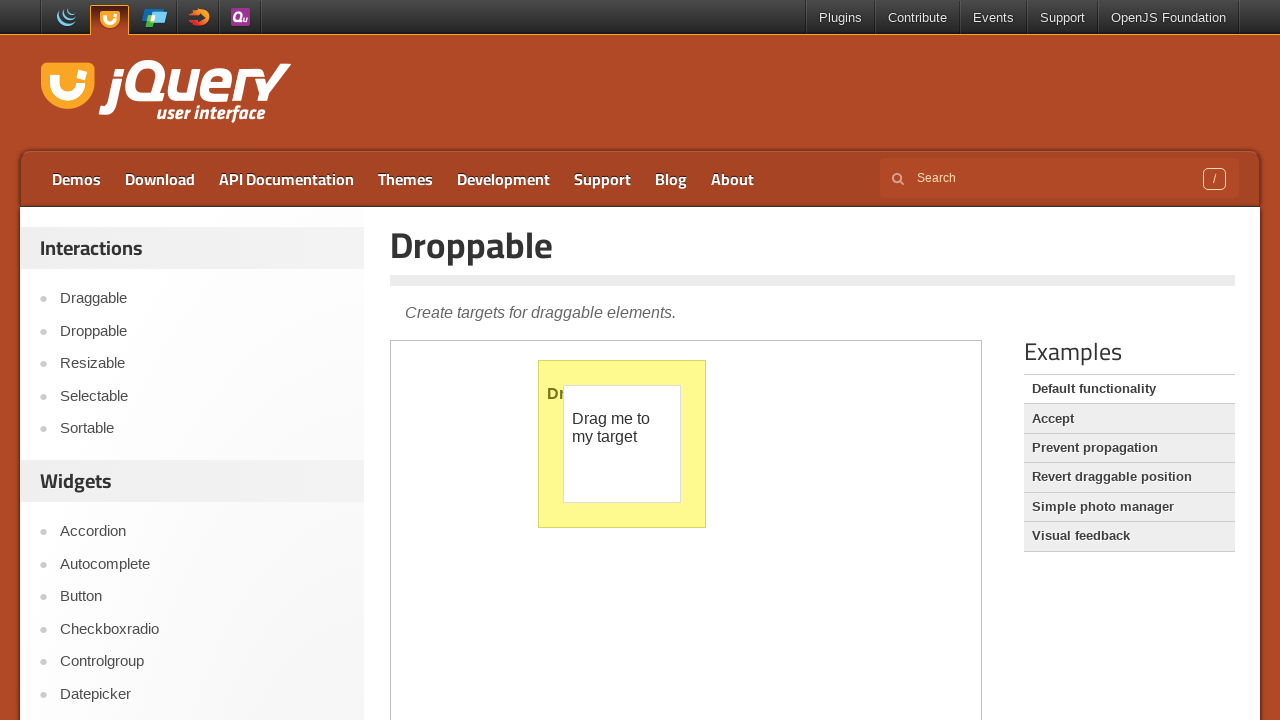

Hovered over navigation element at (918, 18) on xpath=//*[@id='global-nav']/nav/div/ul[2]/li[2]/a
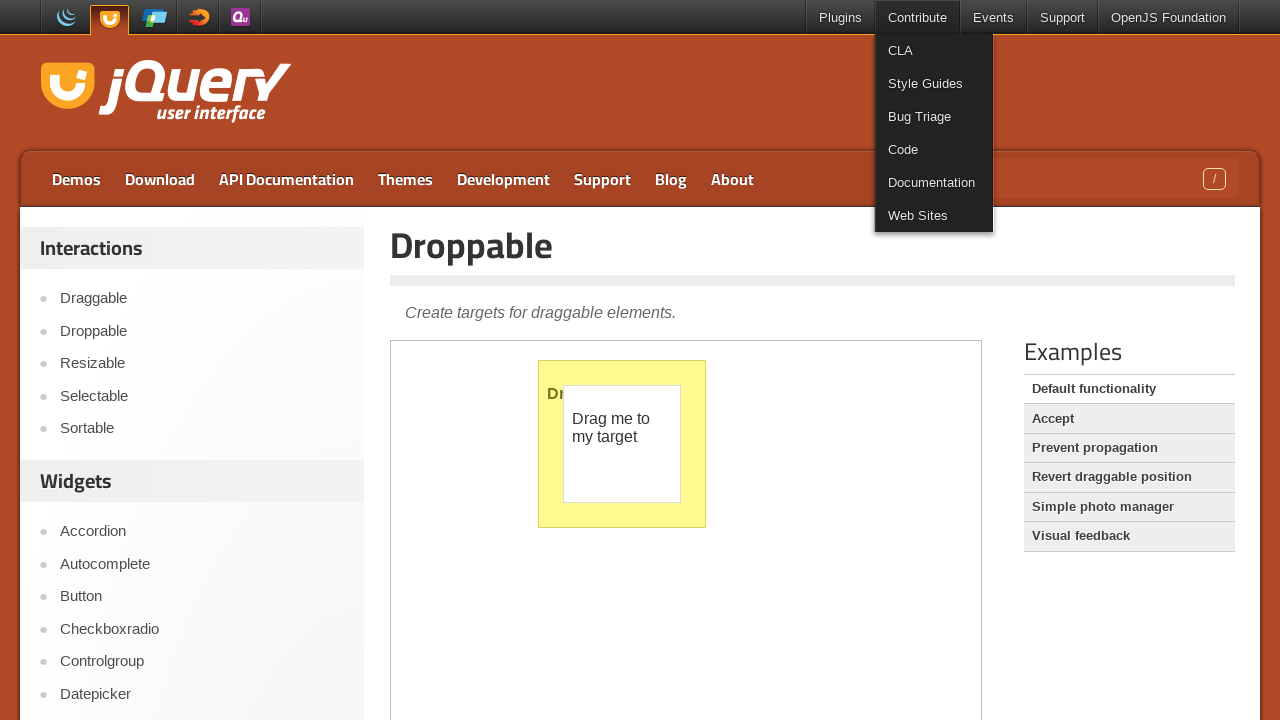

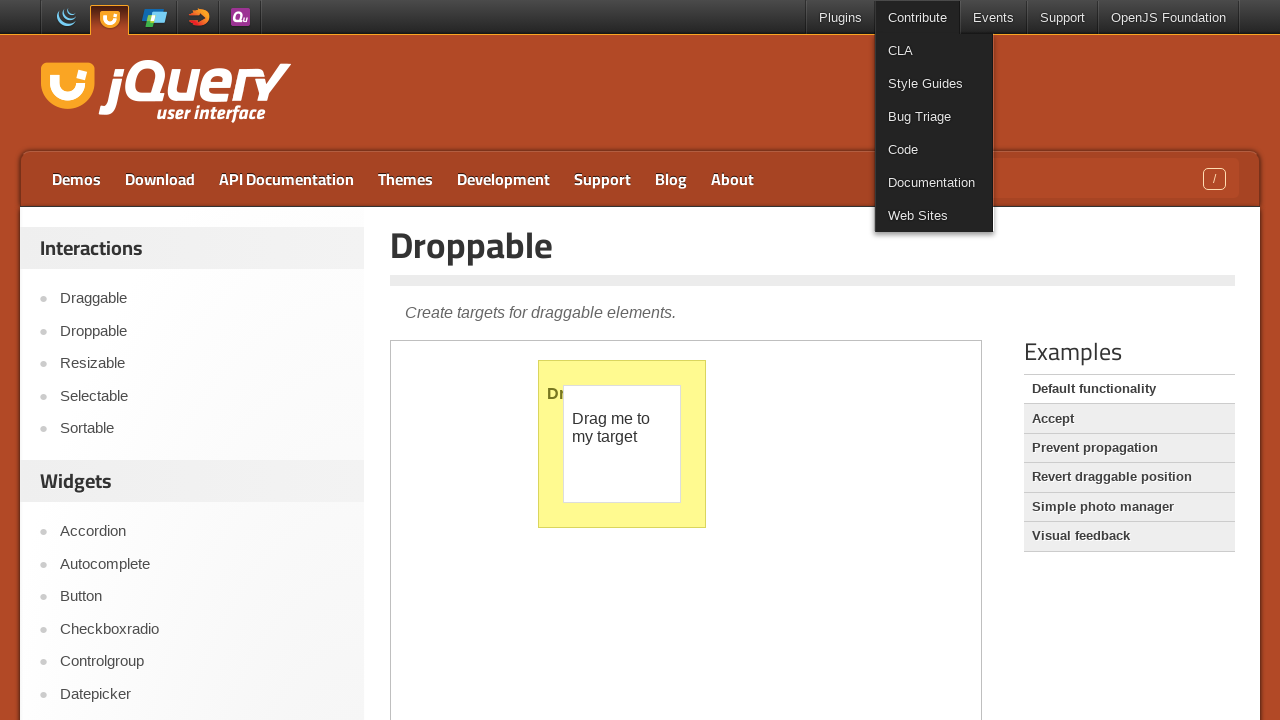